Tests a practice form submission on Rahul Shetty Academy by filling in name, email, password fields, checking a checkbox, and submitting the form to verify a success message is displayed.

Starting URL: https://rahulshettyacademy.com/angularpractice

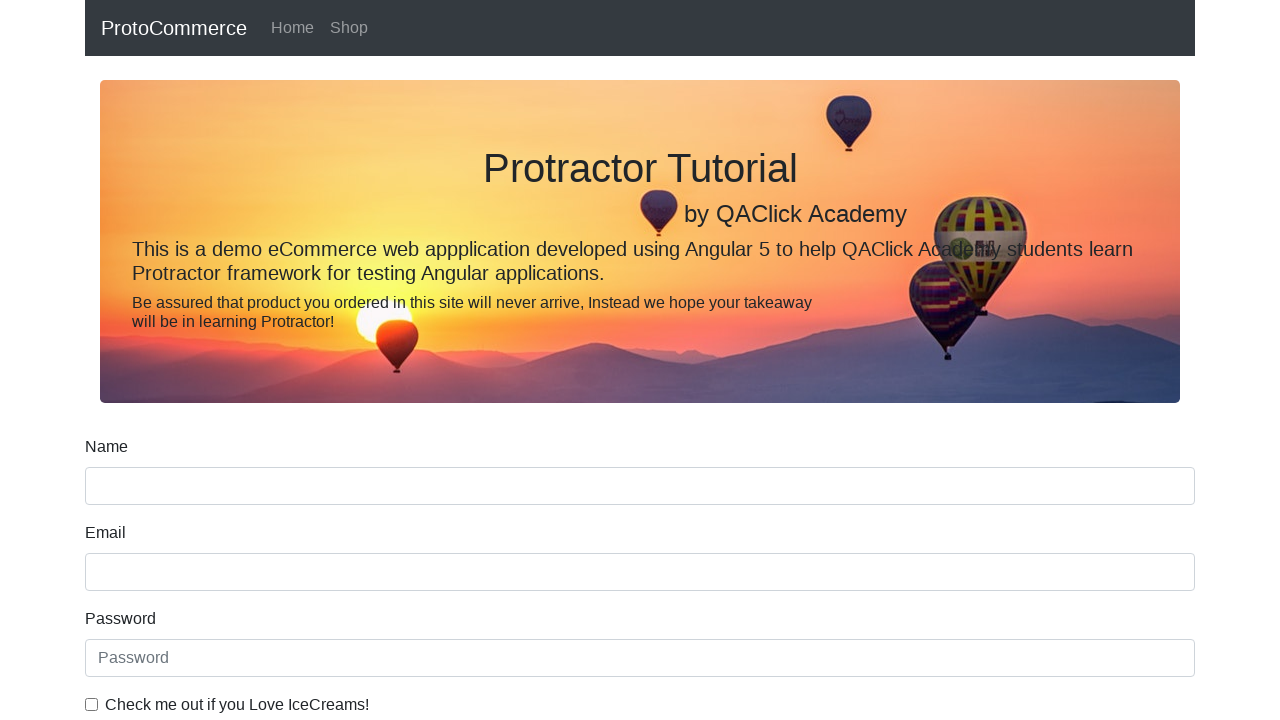

Filled name field with 'Abdullah Al Faroque' on input[name='name']
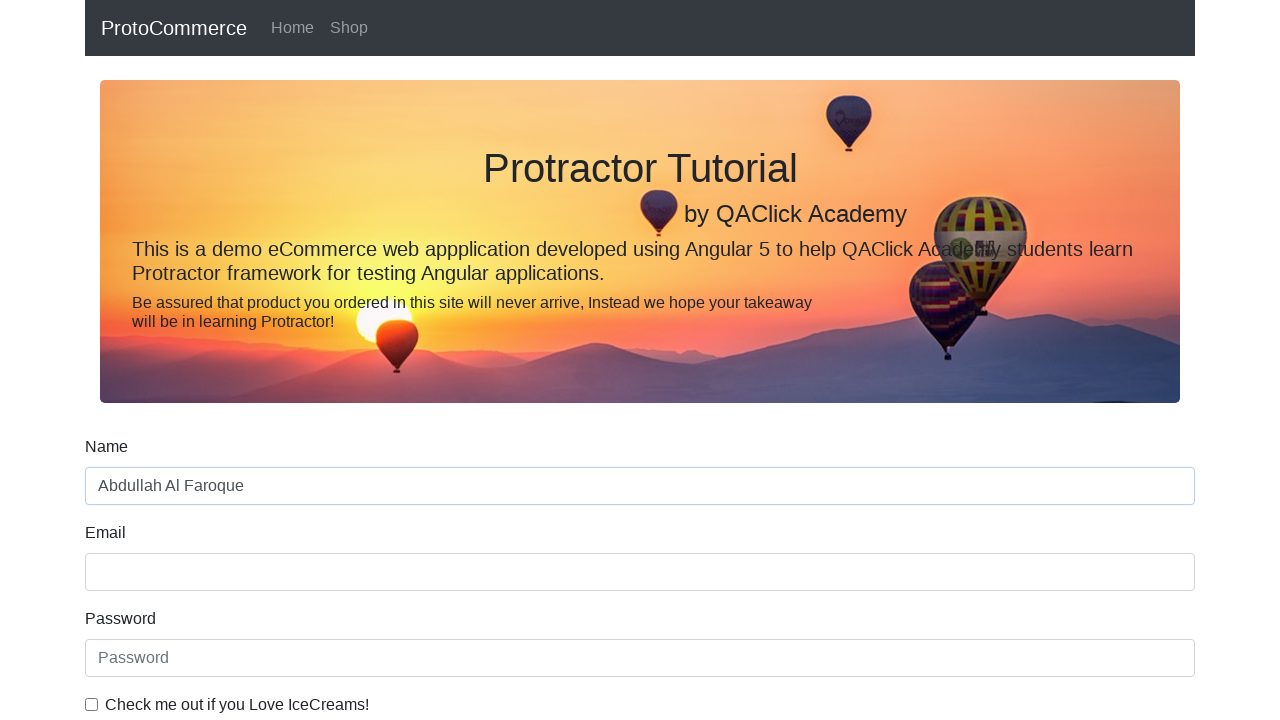

Filled email field with 'aalfaroque@gmail.com' on input[name='email']
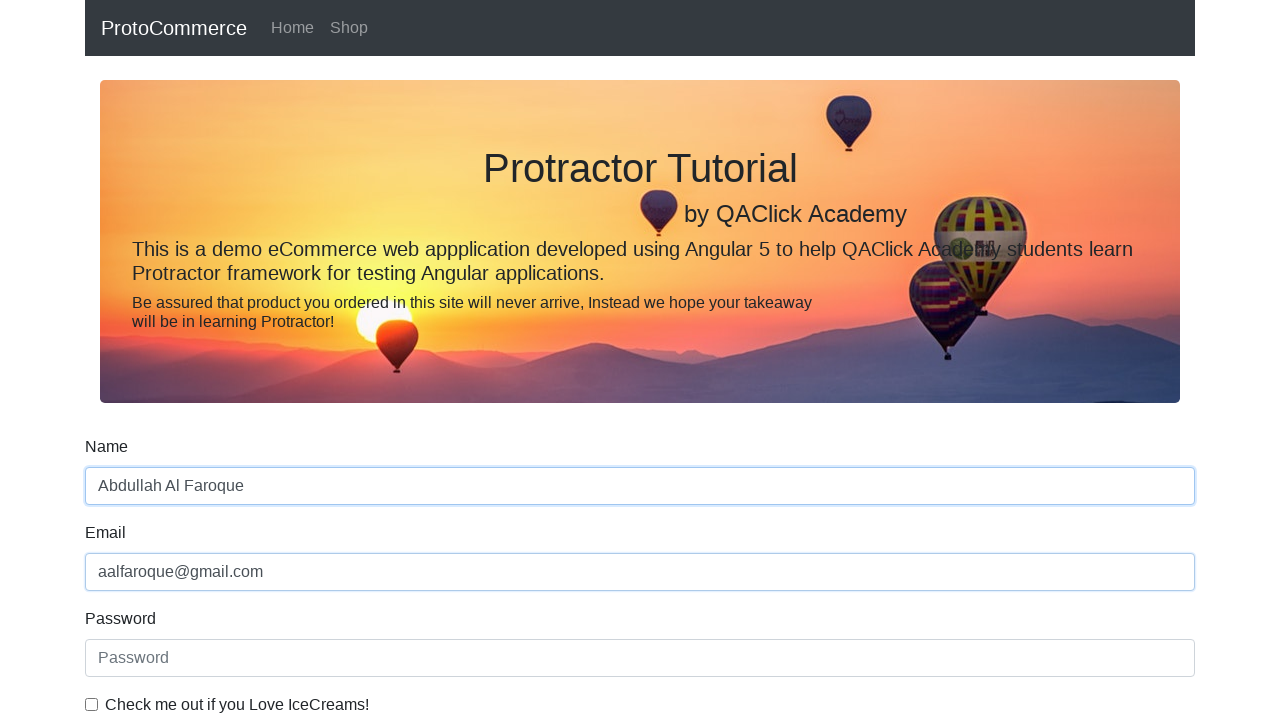

Filled password field with '123456' on #exampleInputPassword1
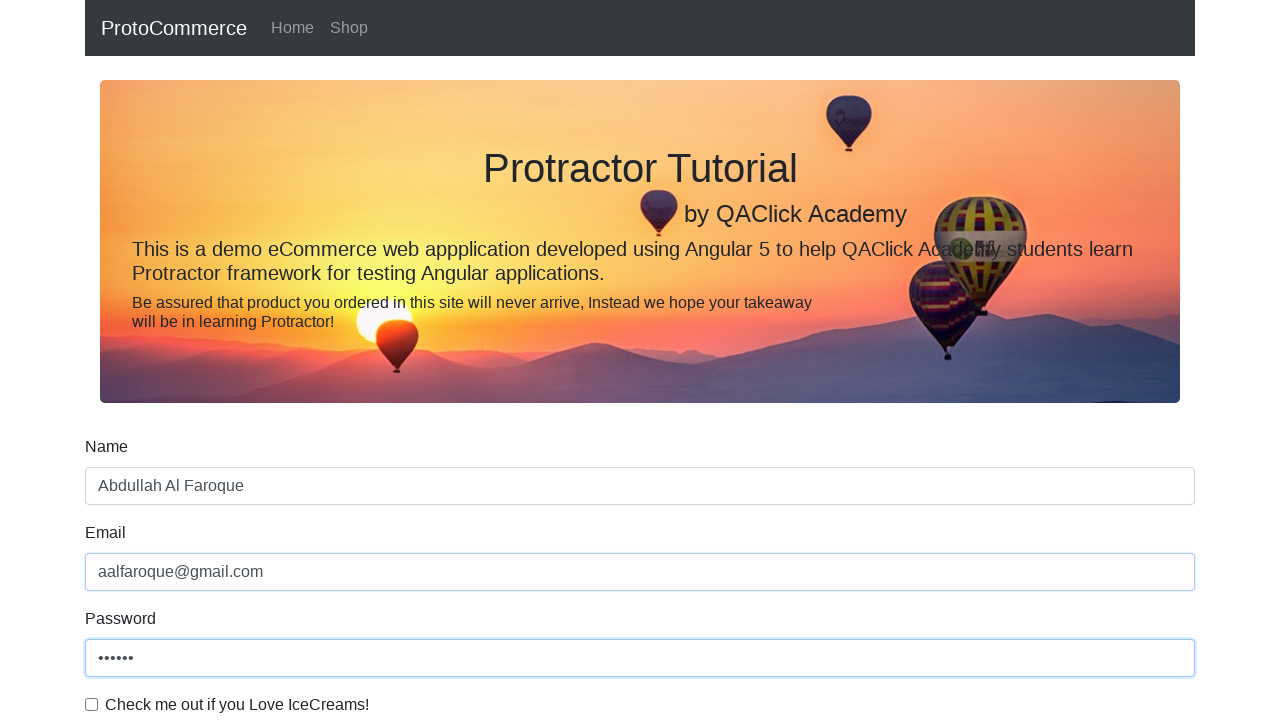

Checked the checkbox at (92, 704) on #exampleCheck1
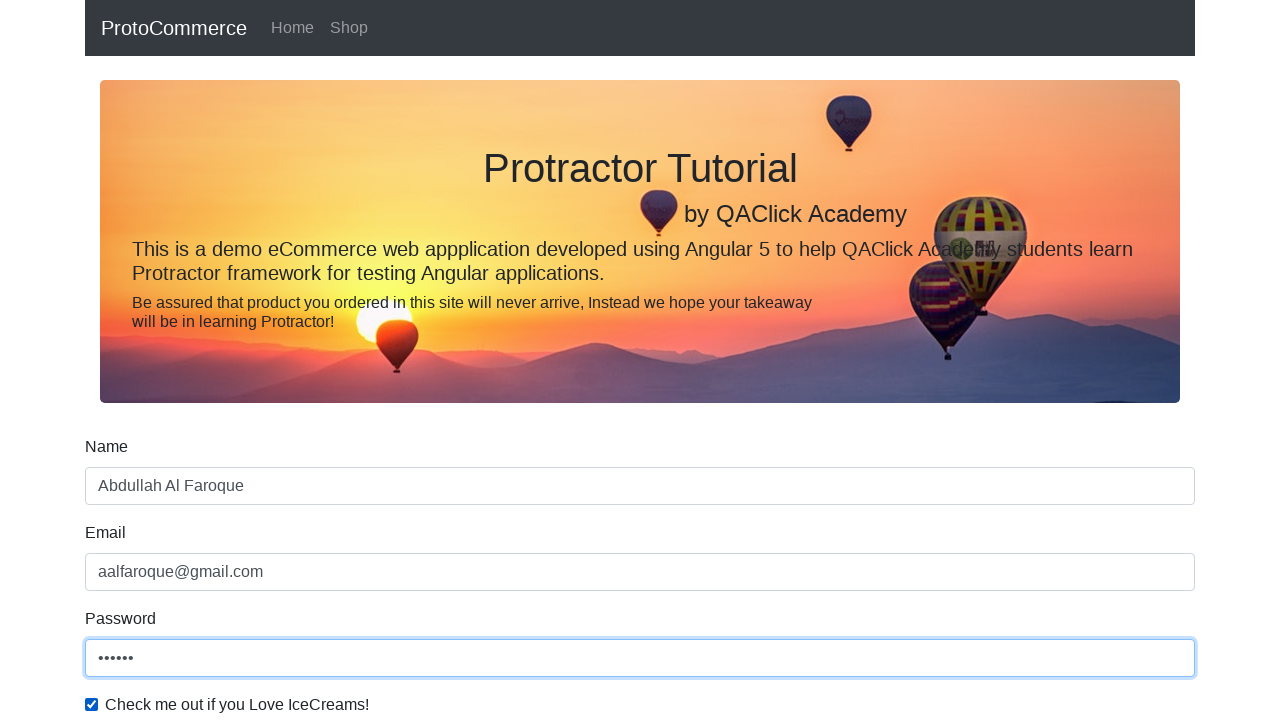

Clicked submit button to submit the form at (123, 491) on input[type='submit']
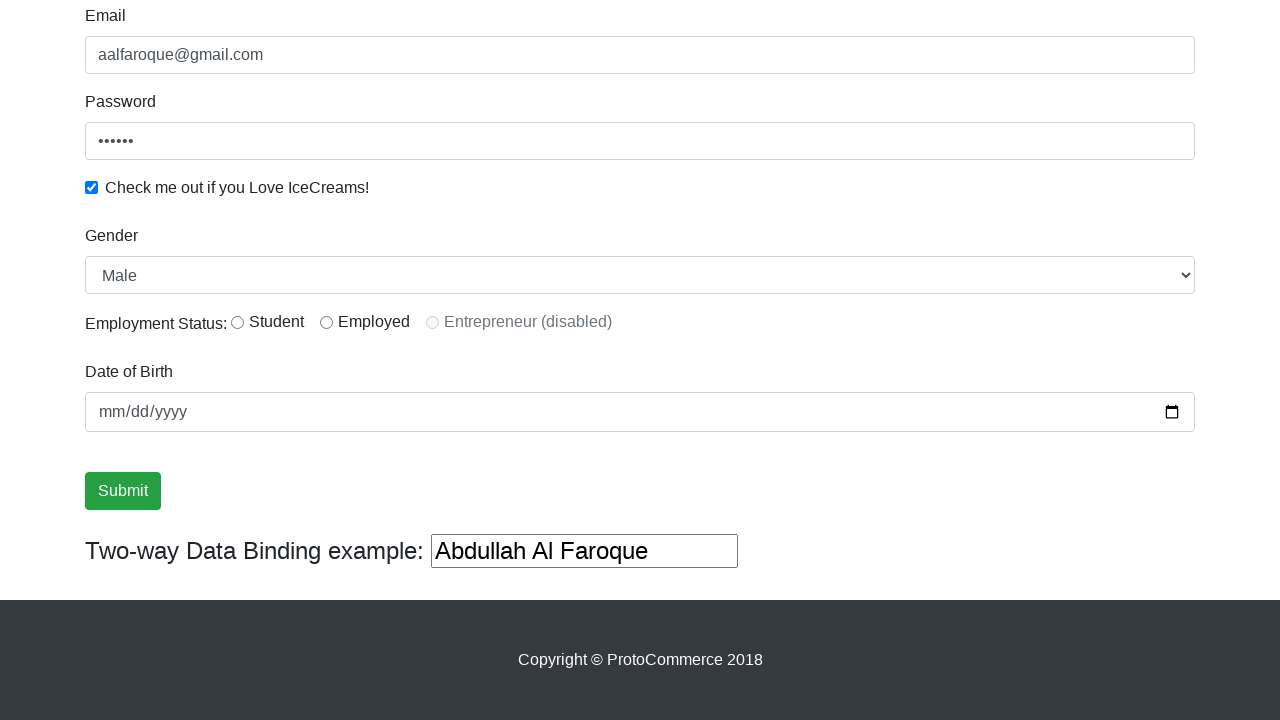

Success message appeared
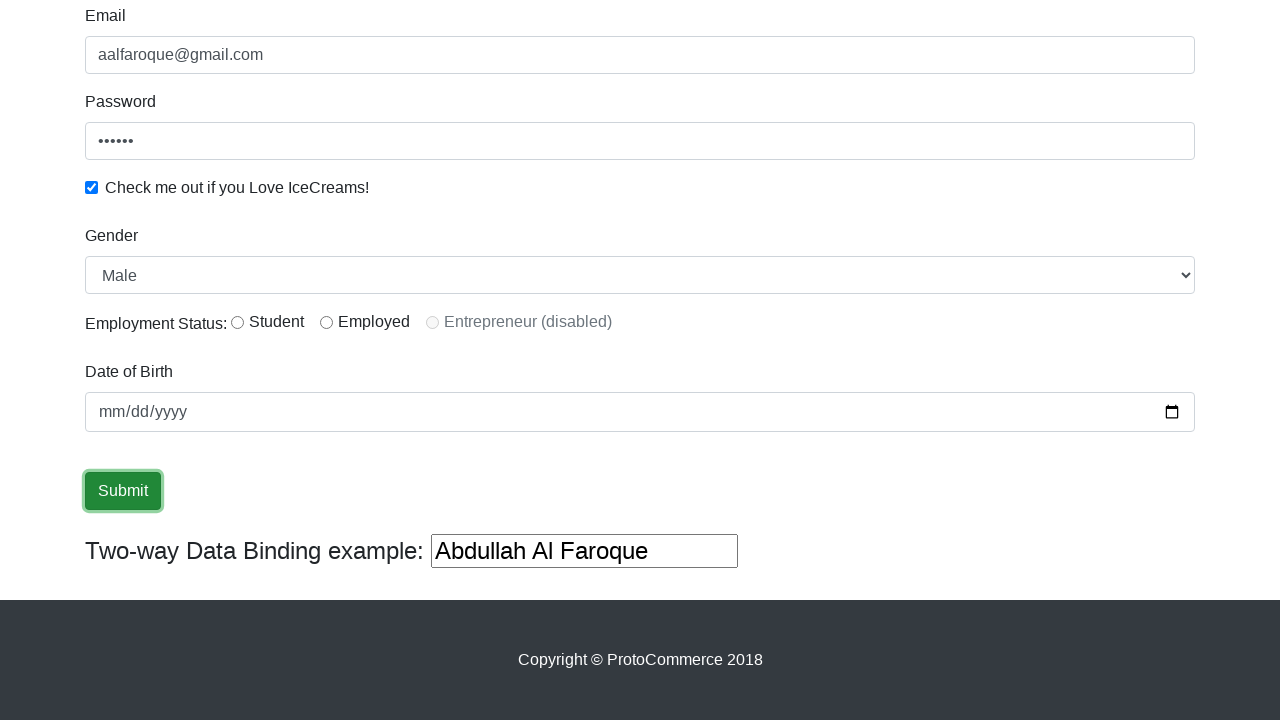

Retrieved success message text
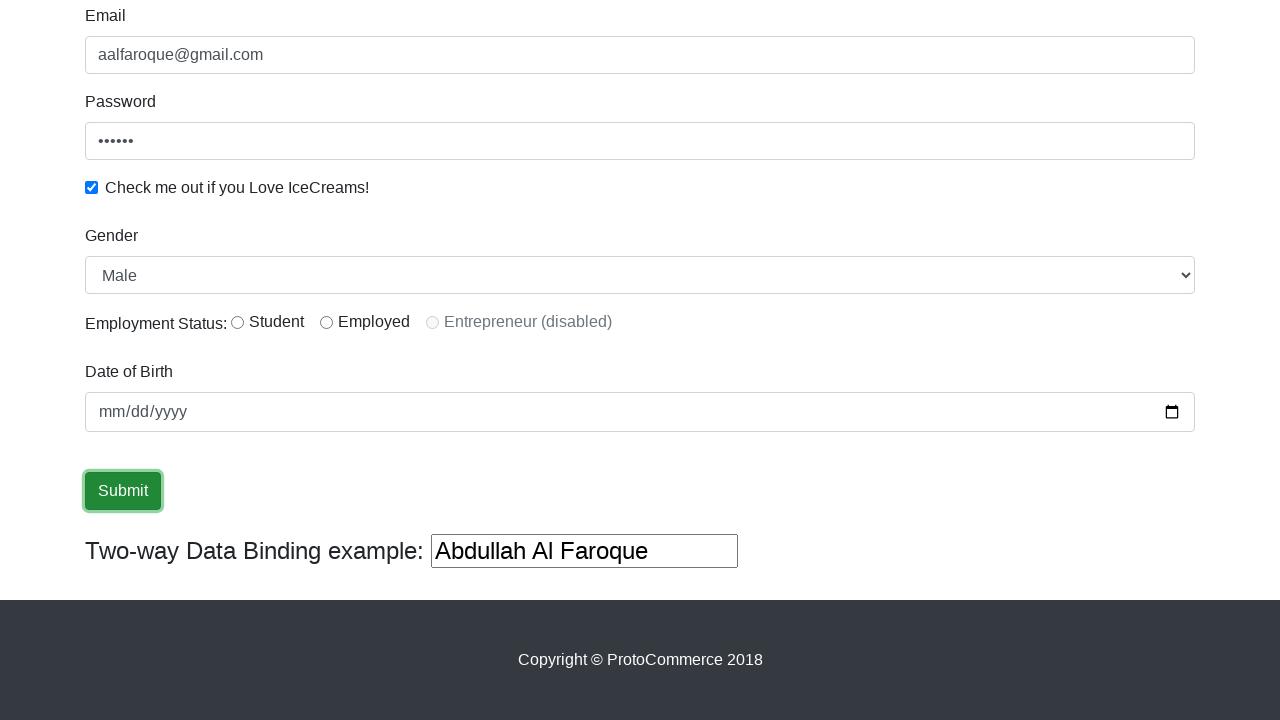

Verified that success message contains 'Success'
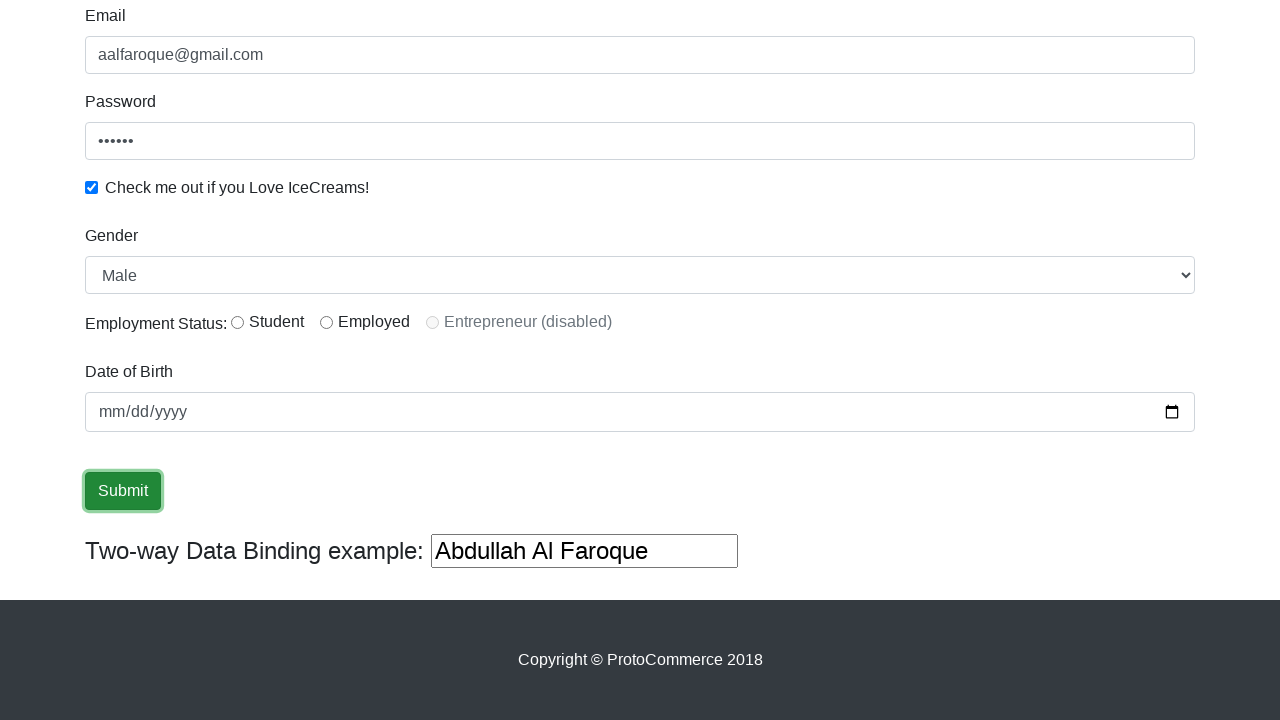

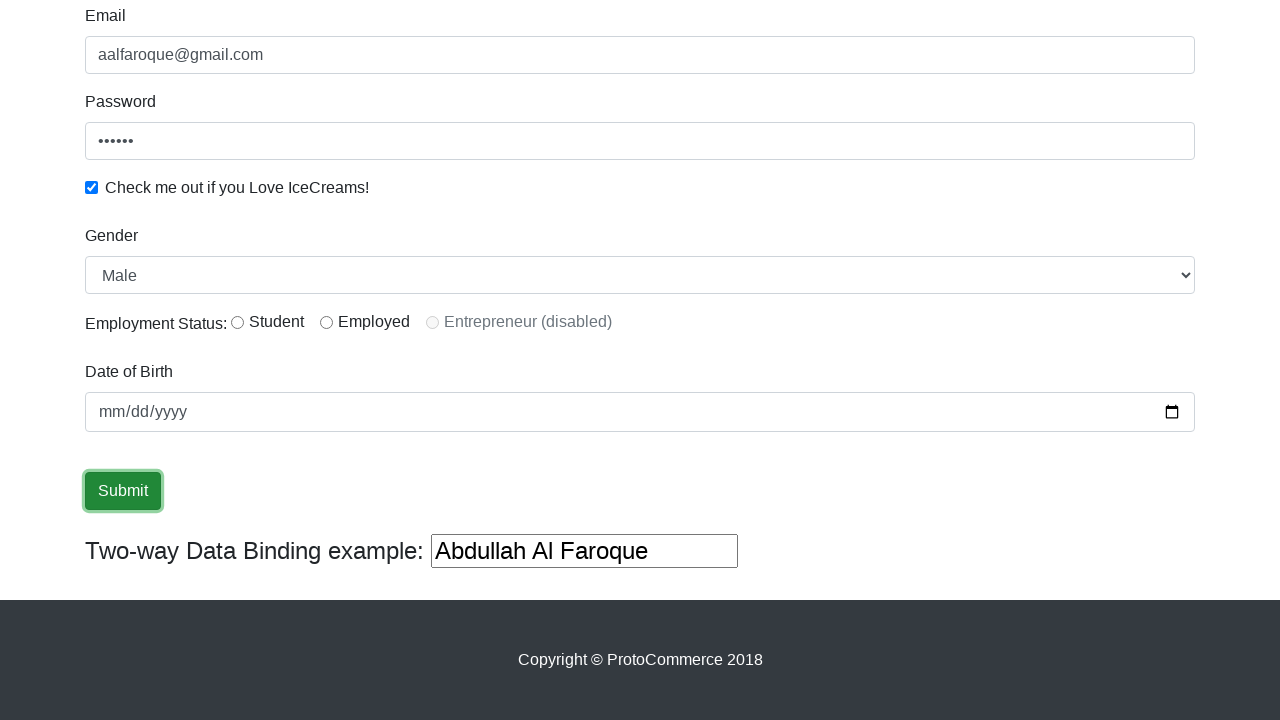